Tests handling a JavaScript confirm dialog by clicking a button to trigger it and dismissing/canceling it

Starting URL: https://the-internet.herokuapp.com/javascript_alerts

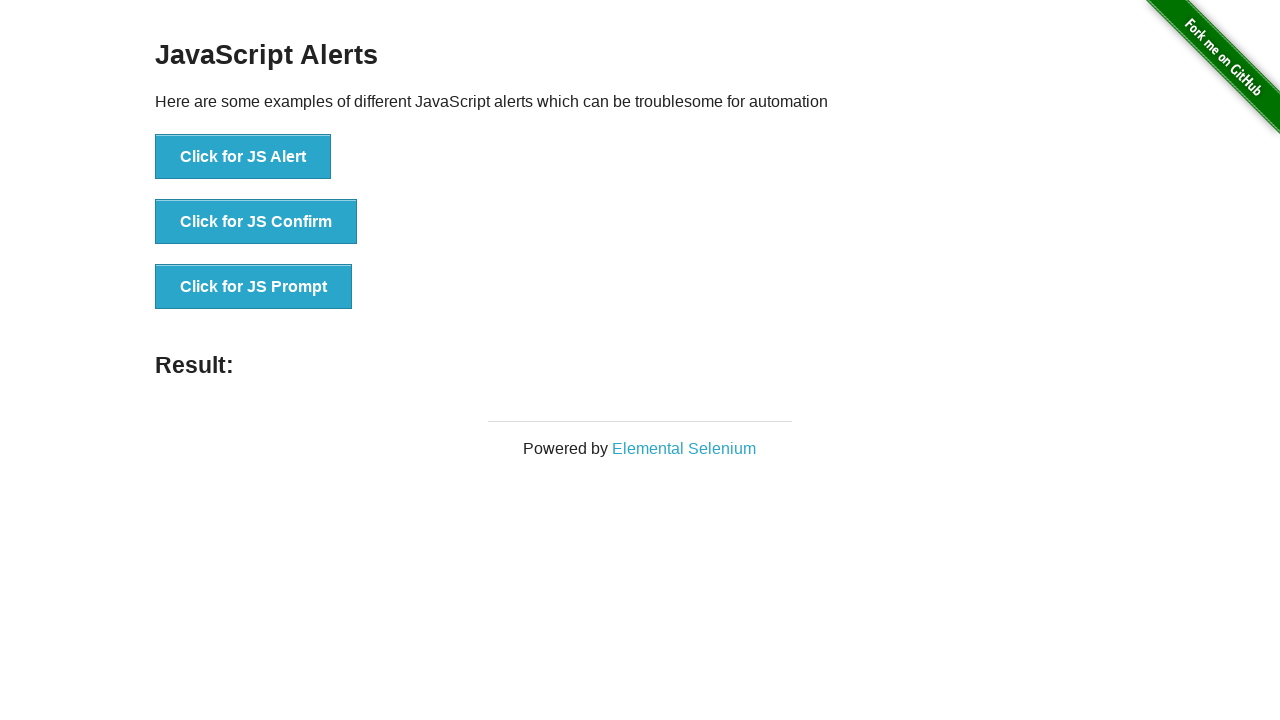

Set up dialog handler to dismiss confirm dialogs
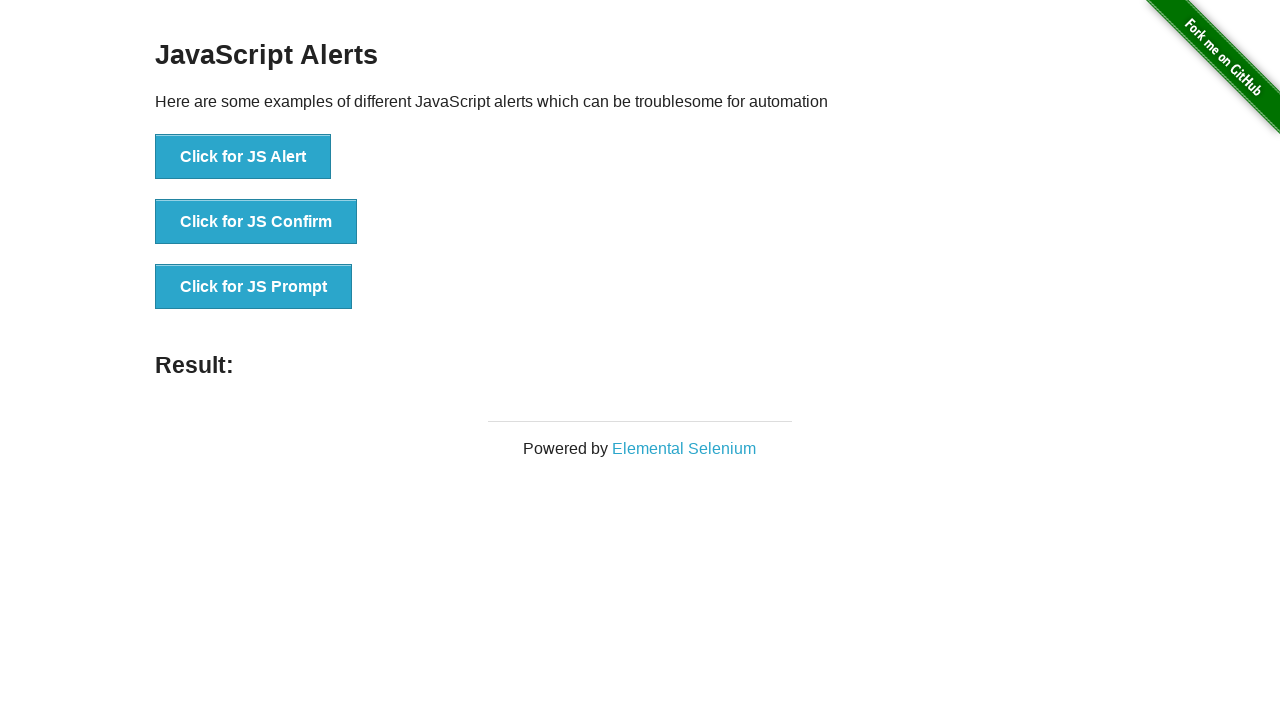

Clicked button to trigger JavaScript confirm dialog at (256, 222) on xpath=//button[normalize-space()='Click for JS Confirm']
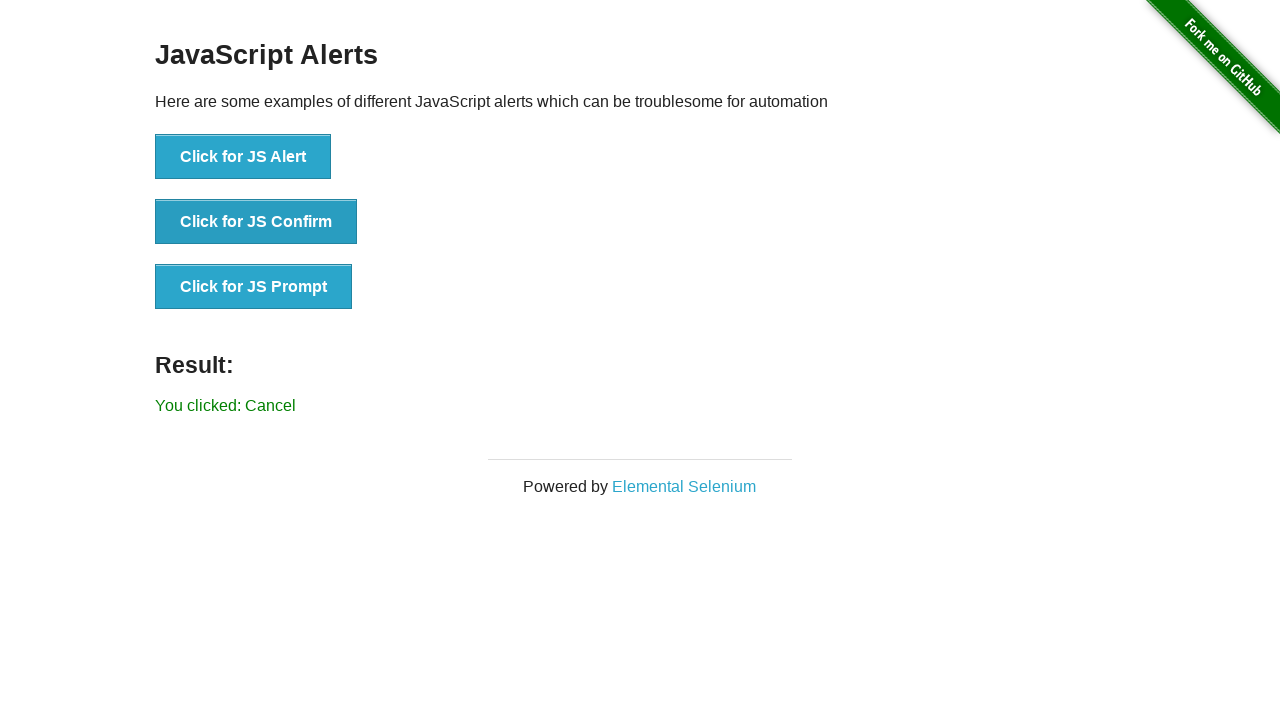

Verified result message shows 'You clicked: Cancel'
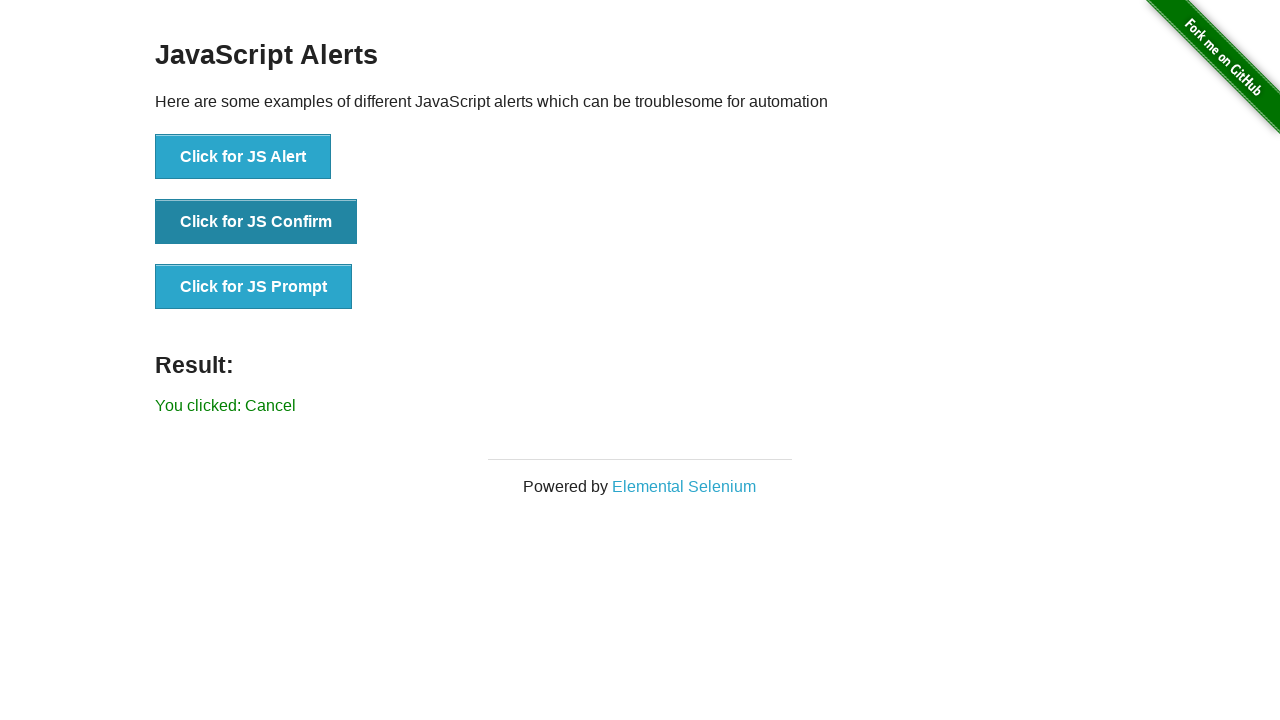

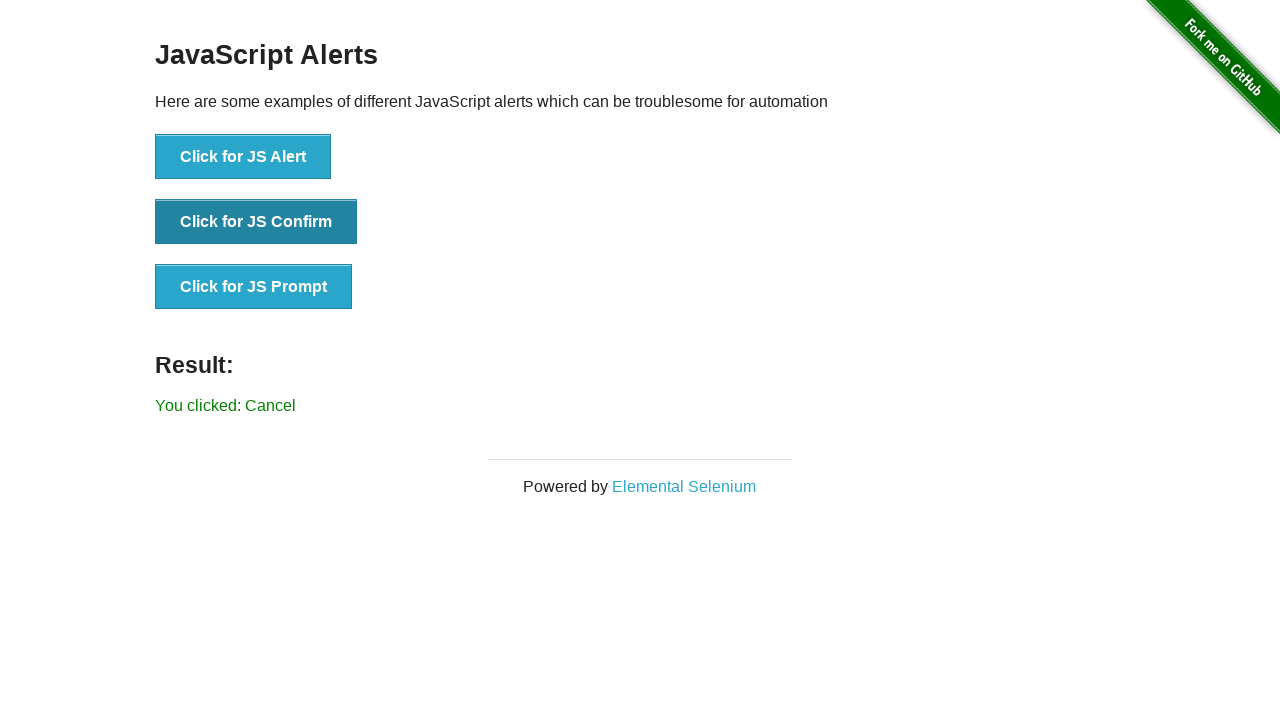